Tests selecting the Female gender radio button on the demoQA practice form by scrolling to the form section and clicking the Female radio option

Starting URL: https://demoqa.com/automation-practice-form

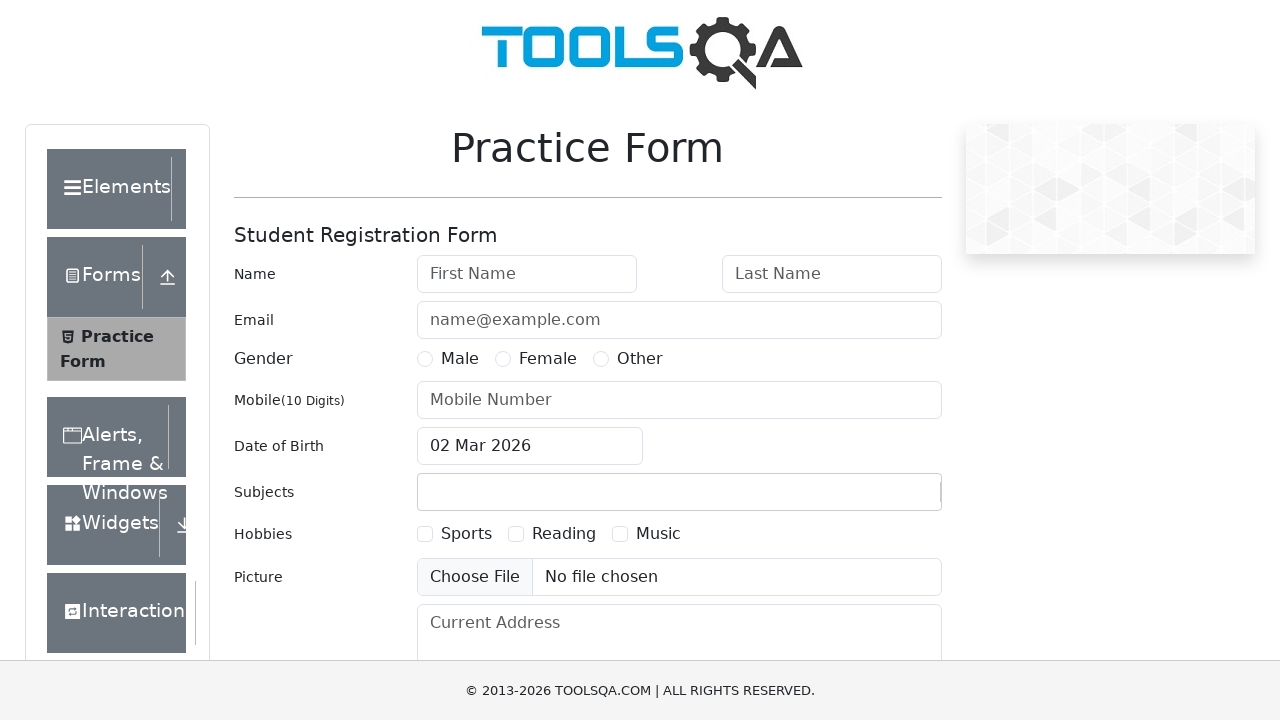

Scrolled to user number field to bring gender radio buttons into view
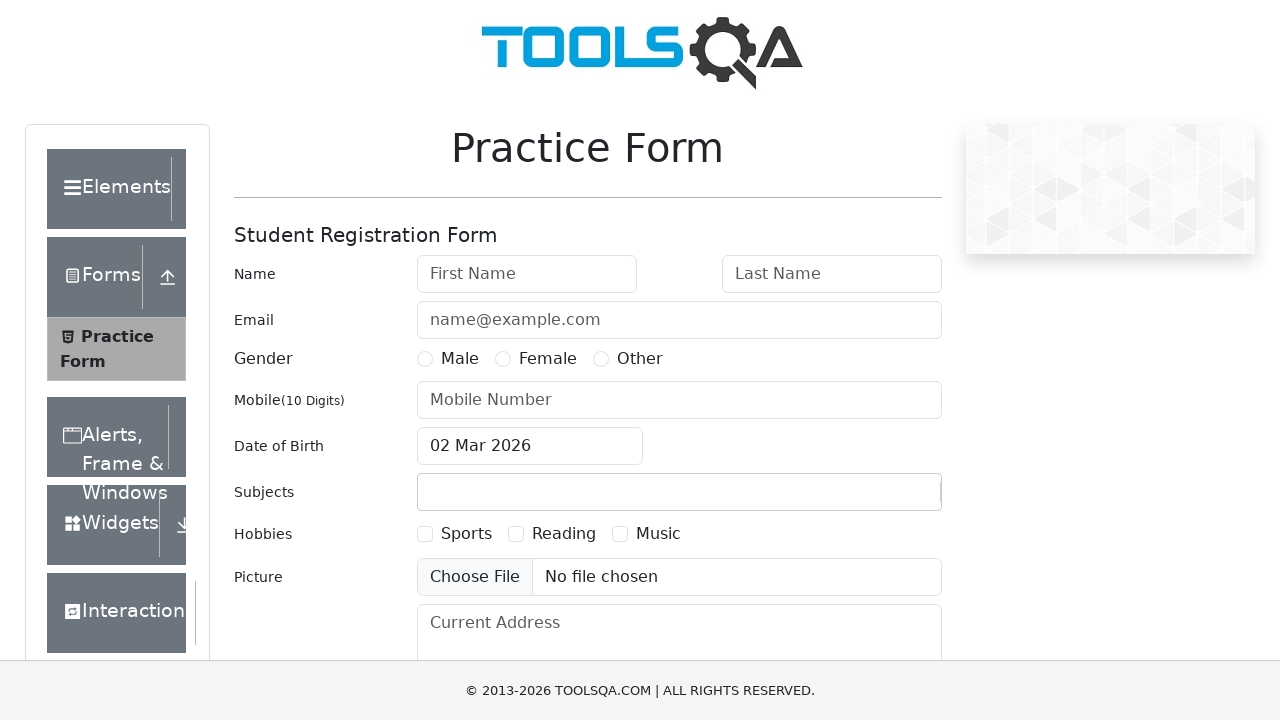

Clicked the Female gender radio button at (548, 359) on label[for='gender-radio-2']
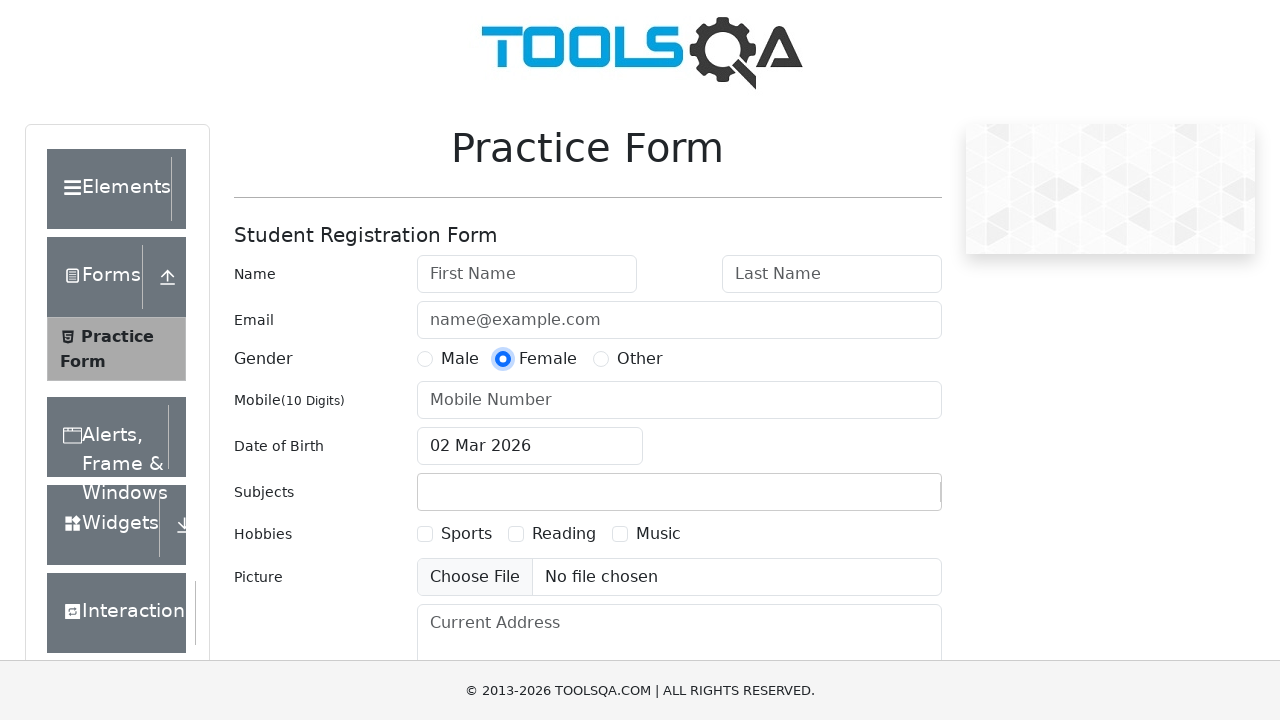

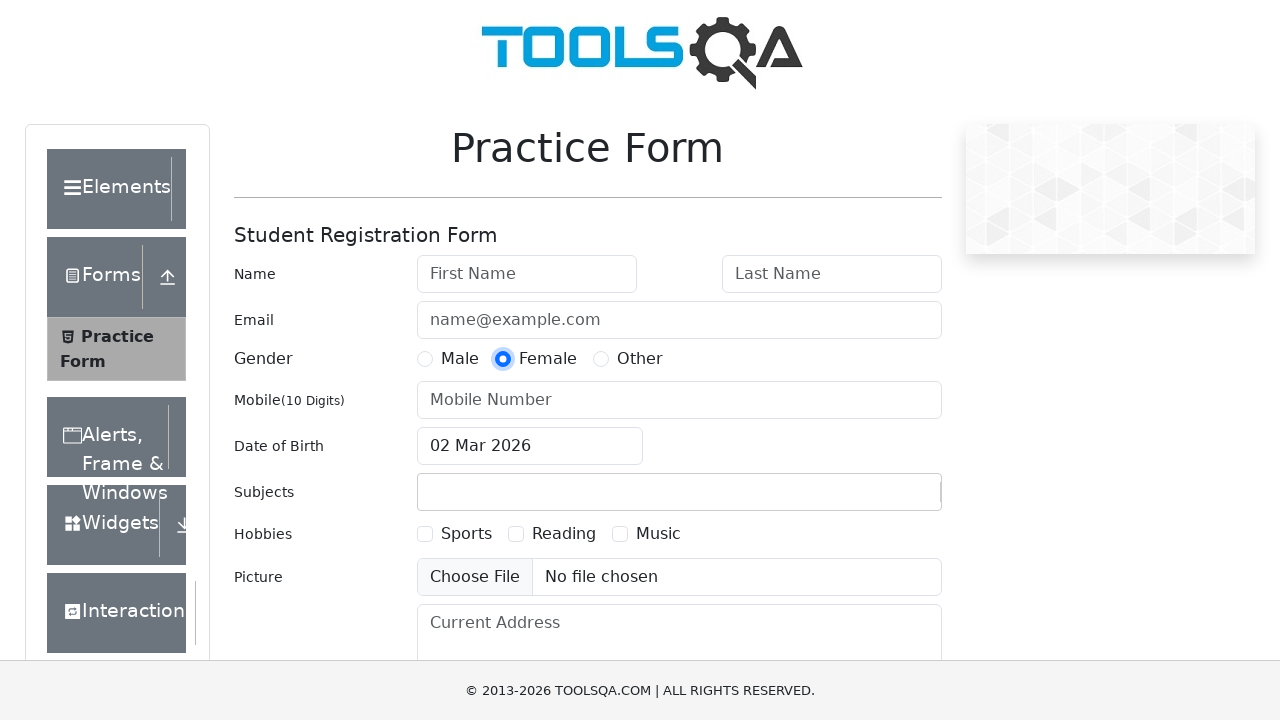